Tests mouse hover functionality by hovering over a "Mouse Hover" button to reveal a dropdown menu, then clicking the "Reload" link option.

Starting URL: https://rahulshettyacademy.com/AutomationPractice/

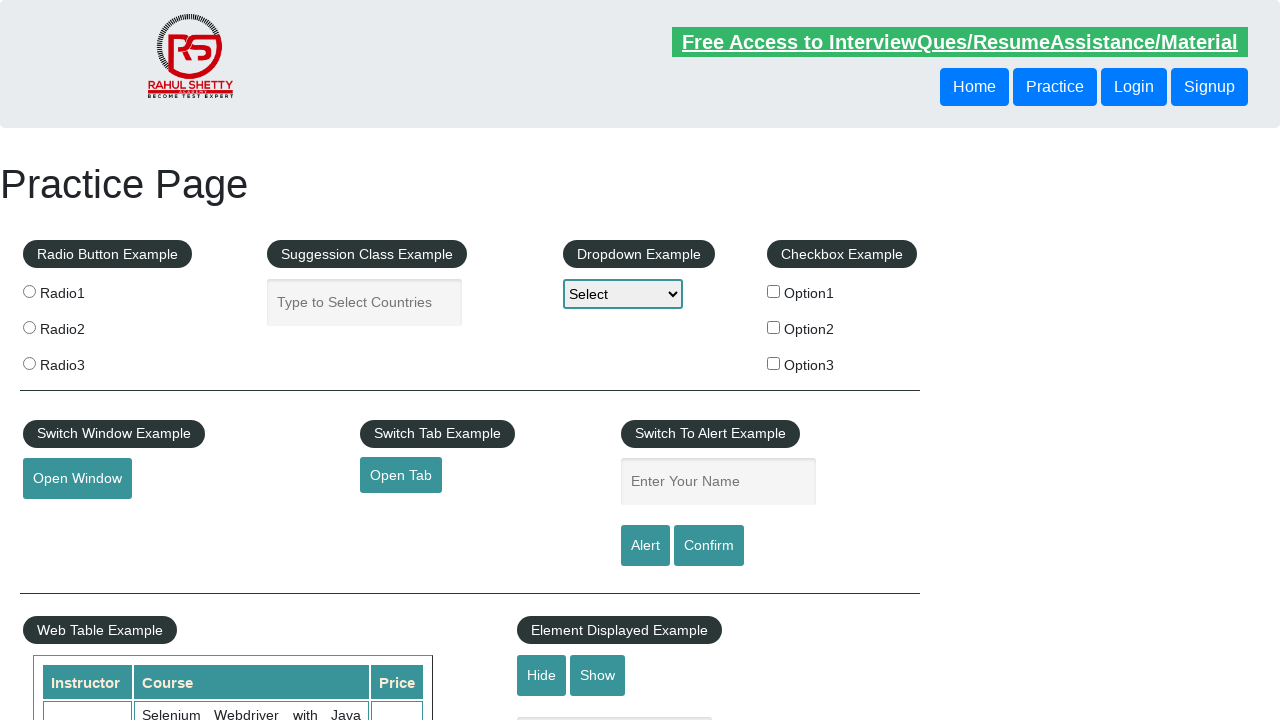

Hovered over 'Mouse Hover' button to reveal dropdown menu at (83, 361) on #mousehover
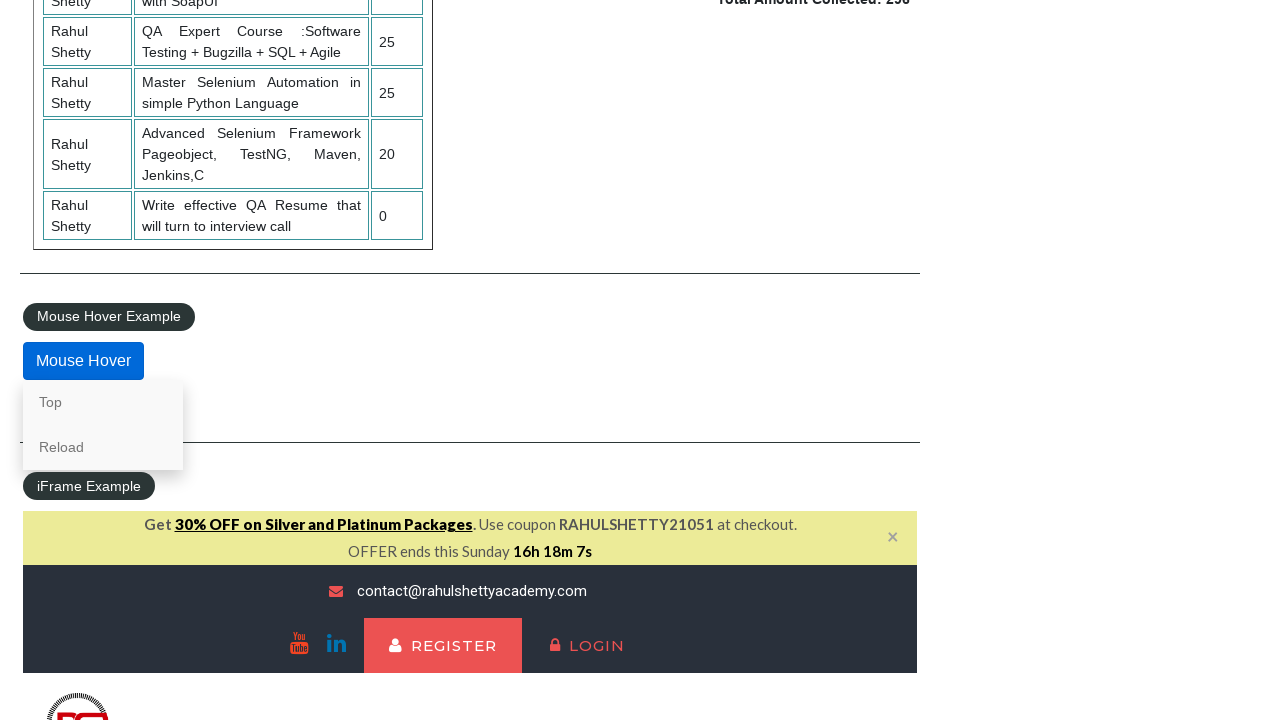

Clicked 'Reload' link from the dropdown menu at (103, 447) on a:text('Reload')
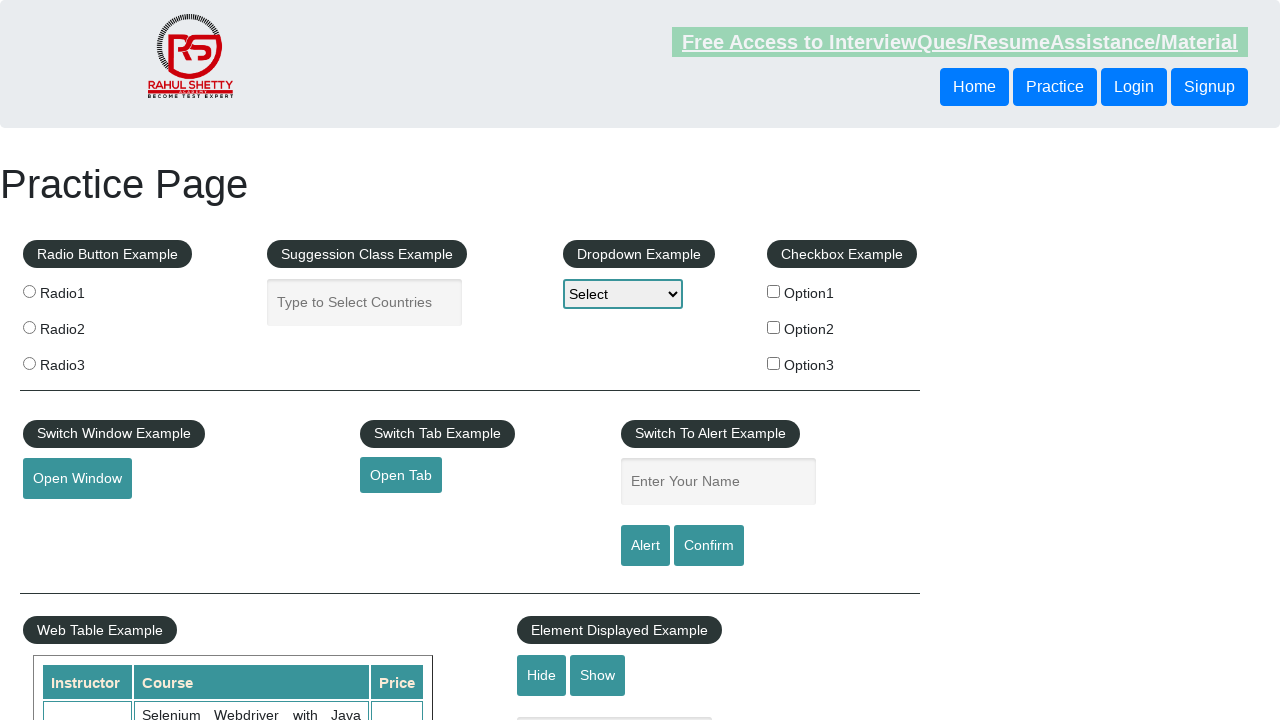

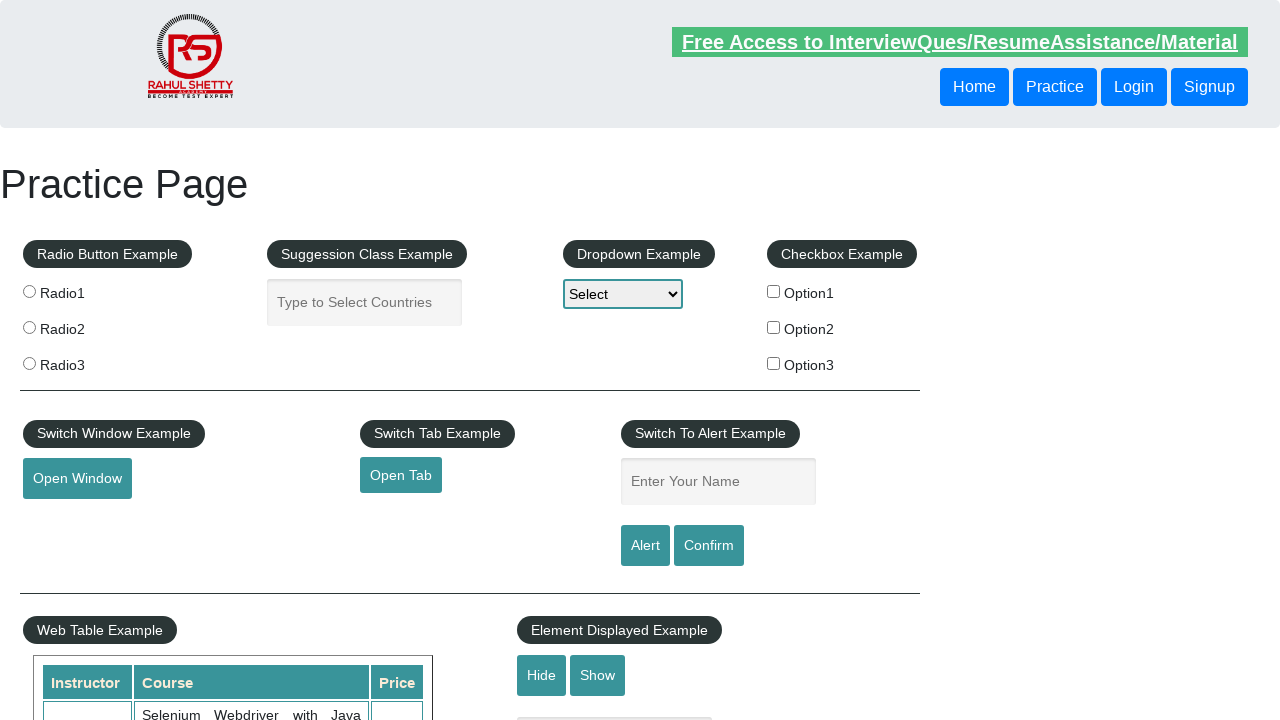